Navigates to a weapon database page and changes the table display settings to show 100 items per page

Starting URL: https://genshin.honeyhunterworld.com/fam_weapon/

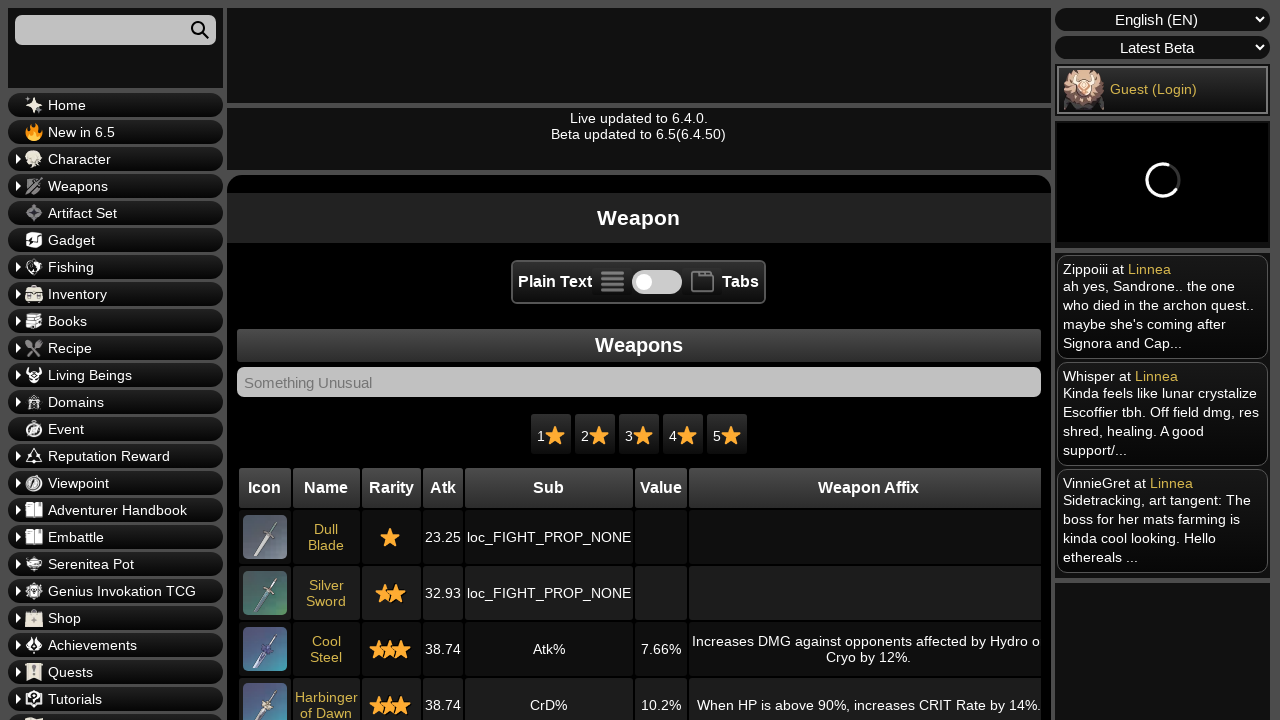

Selected 100 items per page from dropdown on .sorttable_per_page
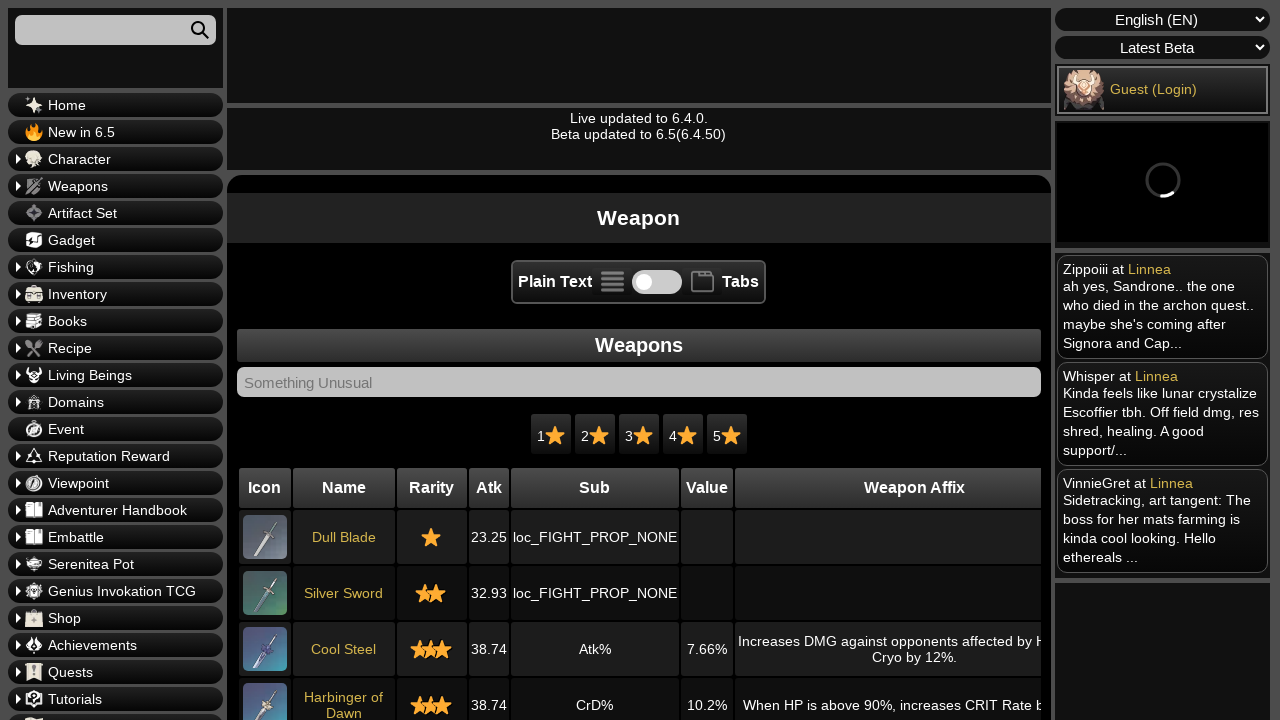

Weapon table updated with new page size
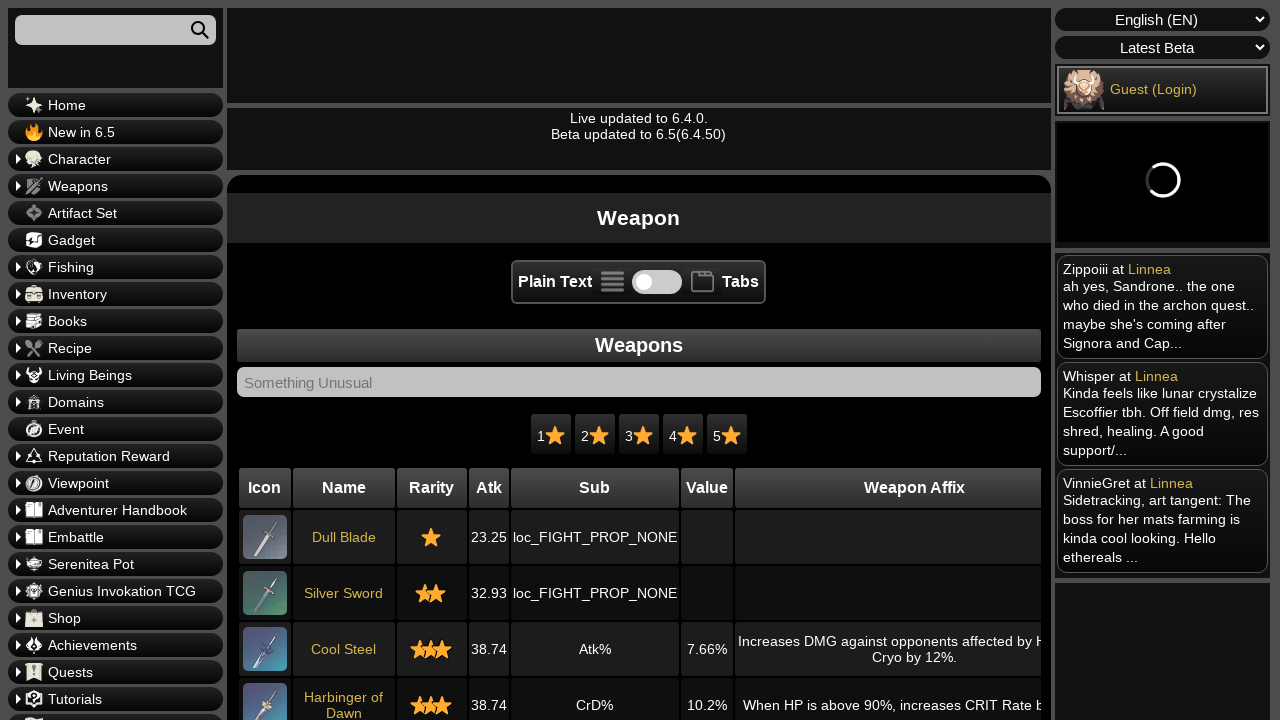

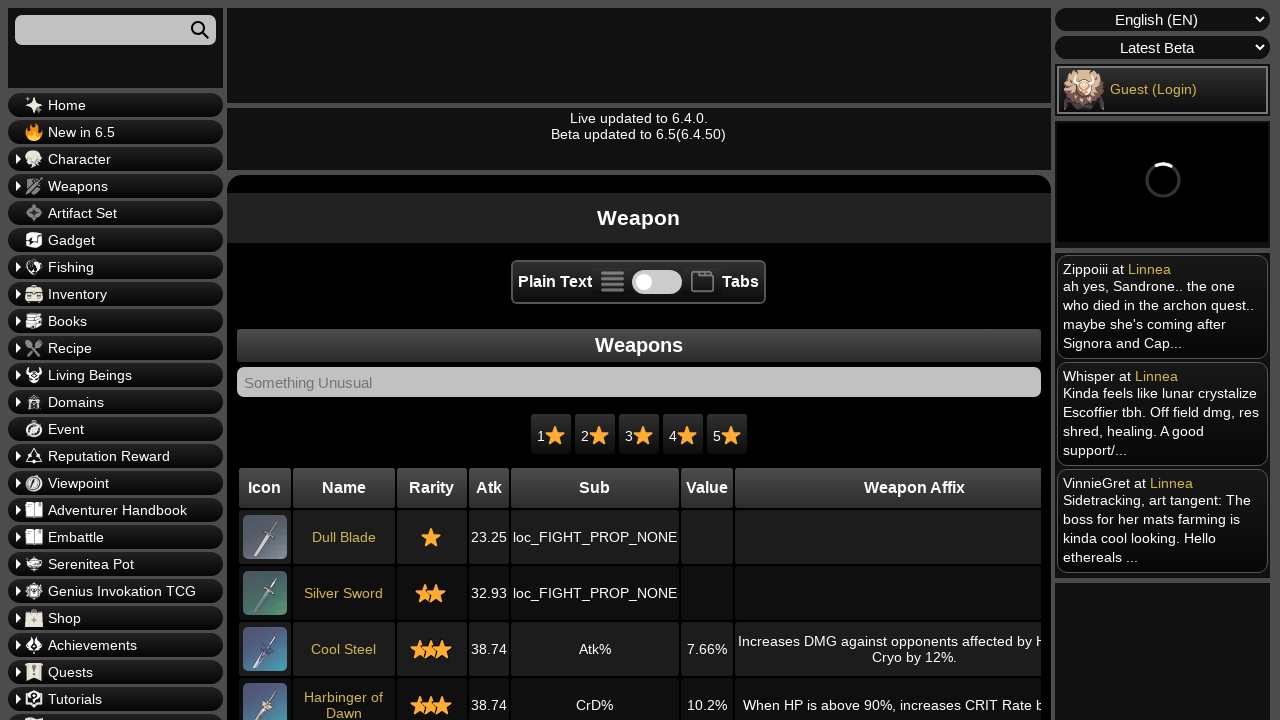